Navigates to a dream diary website, clicks on "My Dreams" button to open the diary page, switches between windows to view dream entries and statistics

Starting URL: https://arjitnigam.github.io/myDreams/

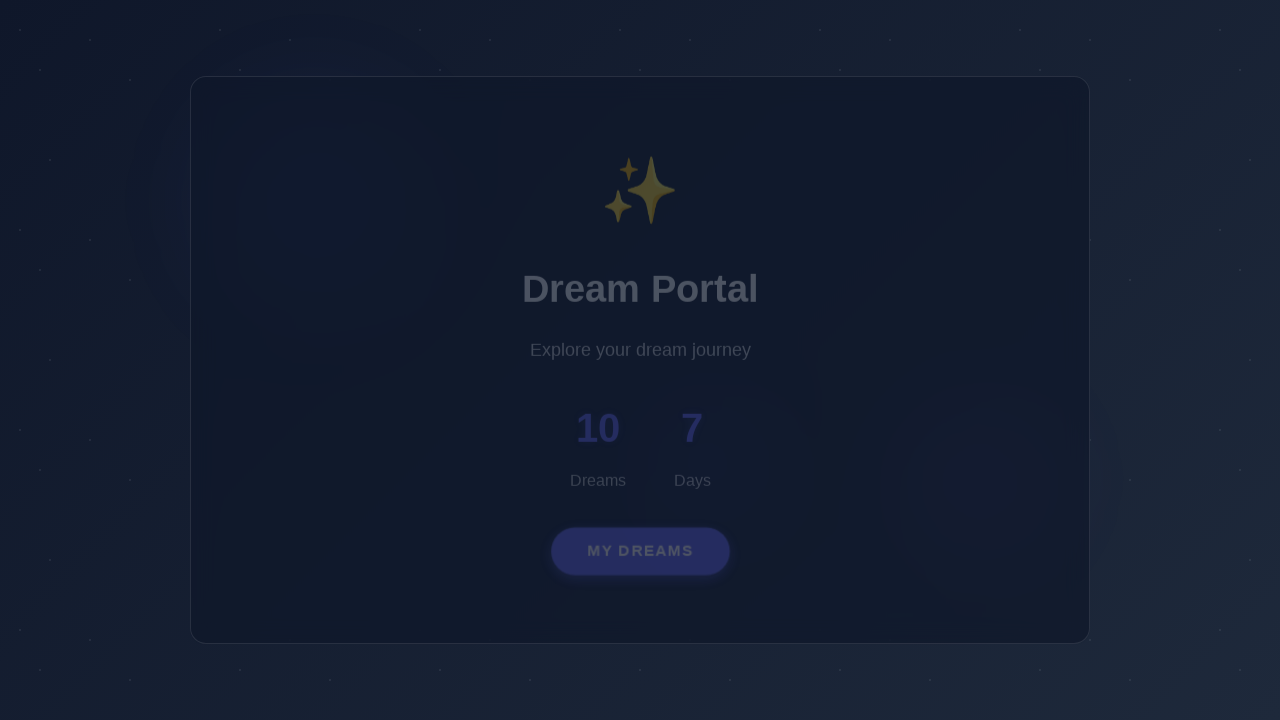

Clicked 'My Dreams' button to open dream diary at (640, 537) on xpath=//button[contains(text(), 'My Dreams')]
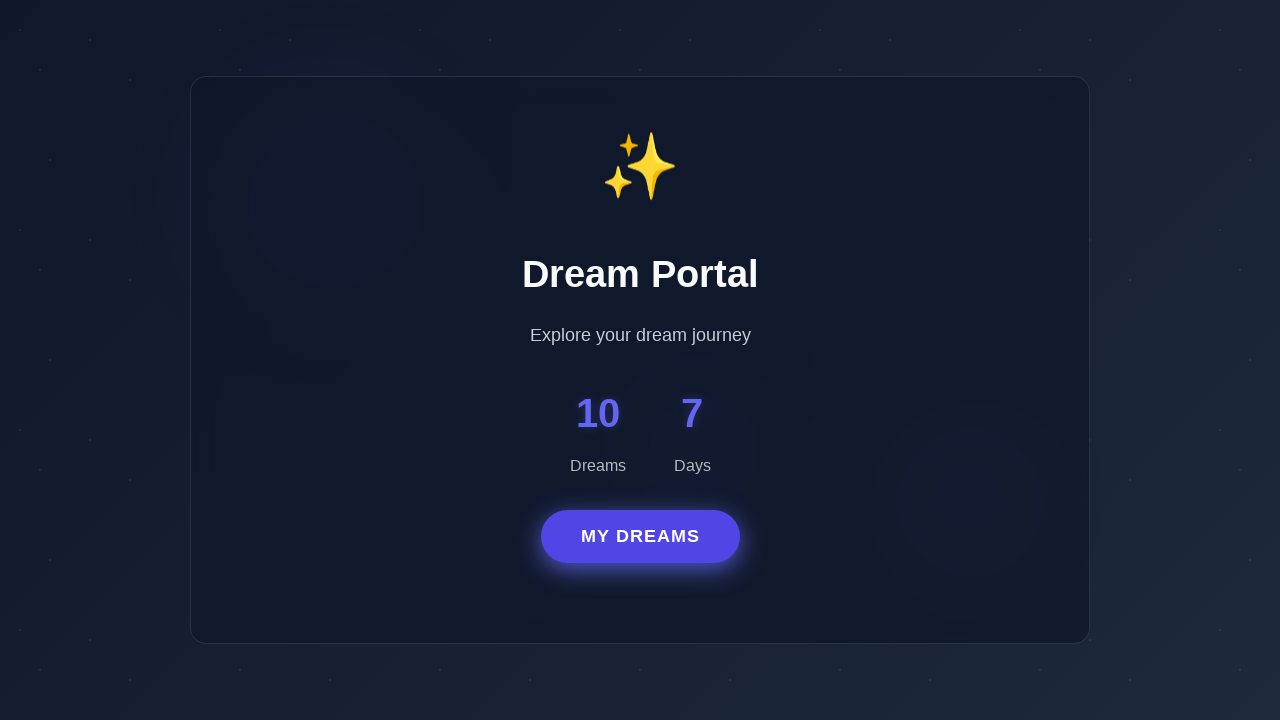

Waited 2 seconds for new page/window to open
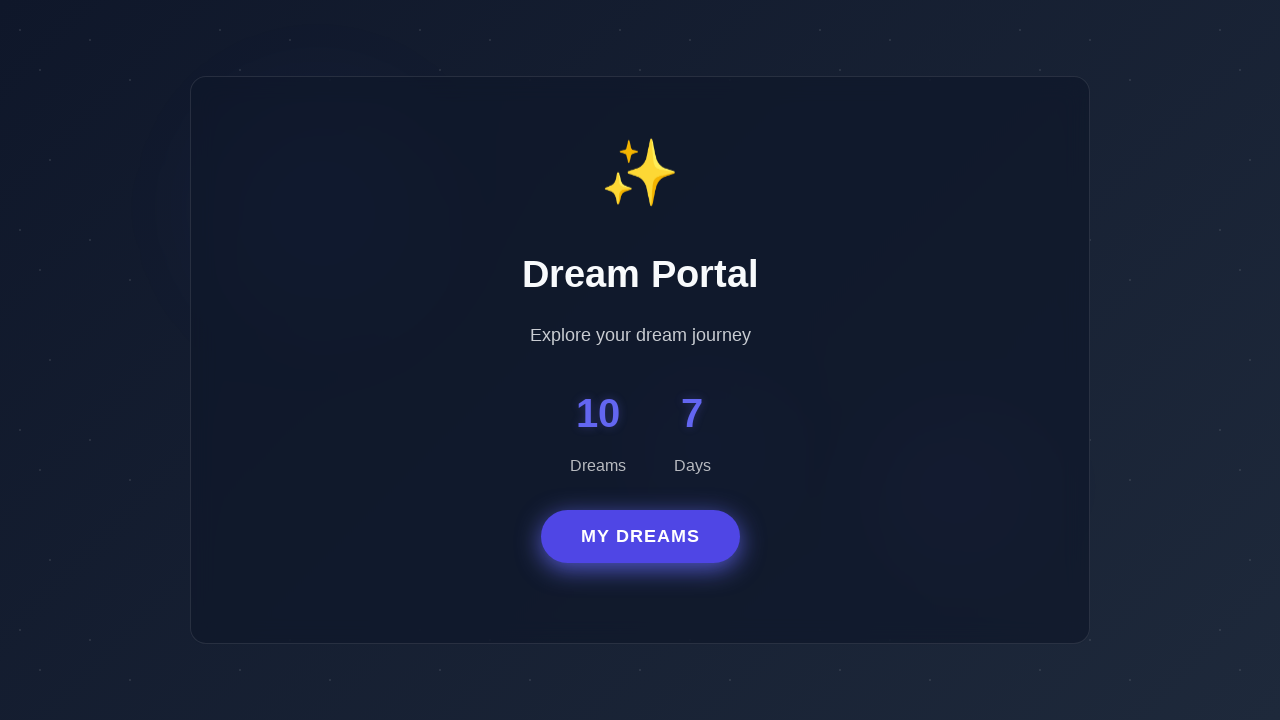

Retrieved all pages from browser context
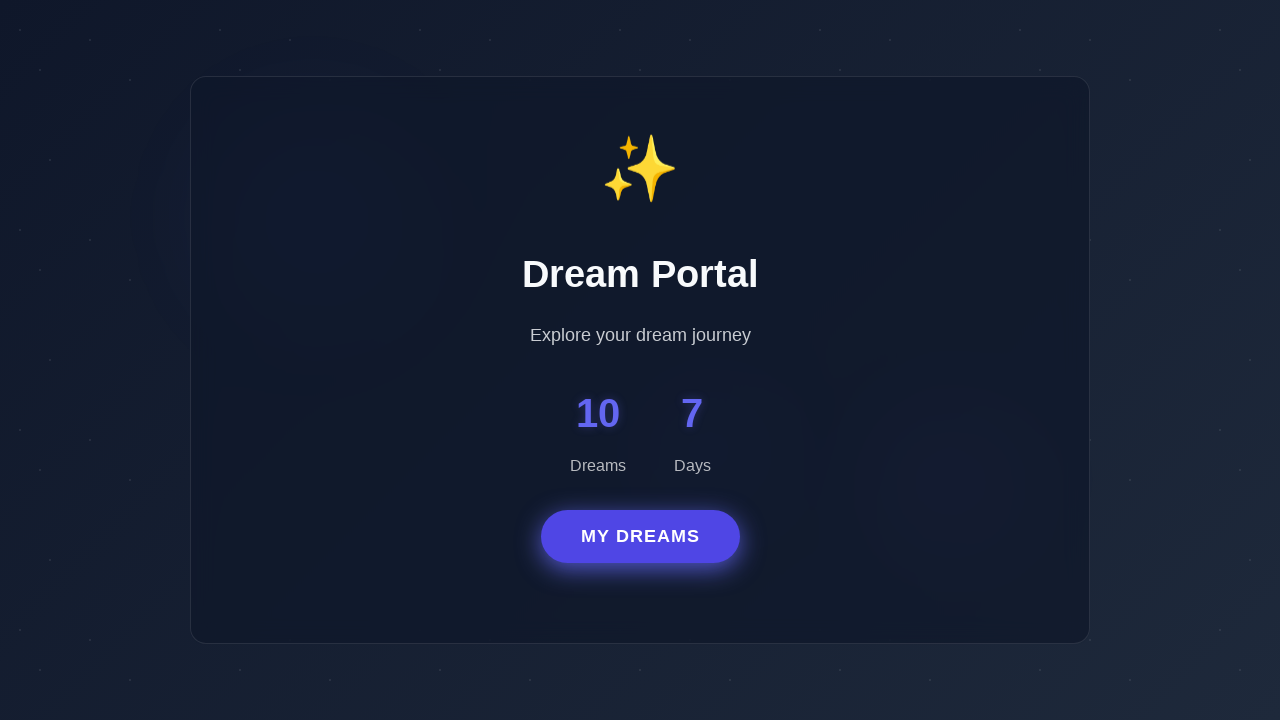

Found and switched to dreams diary page
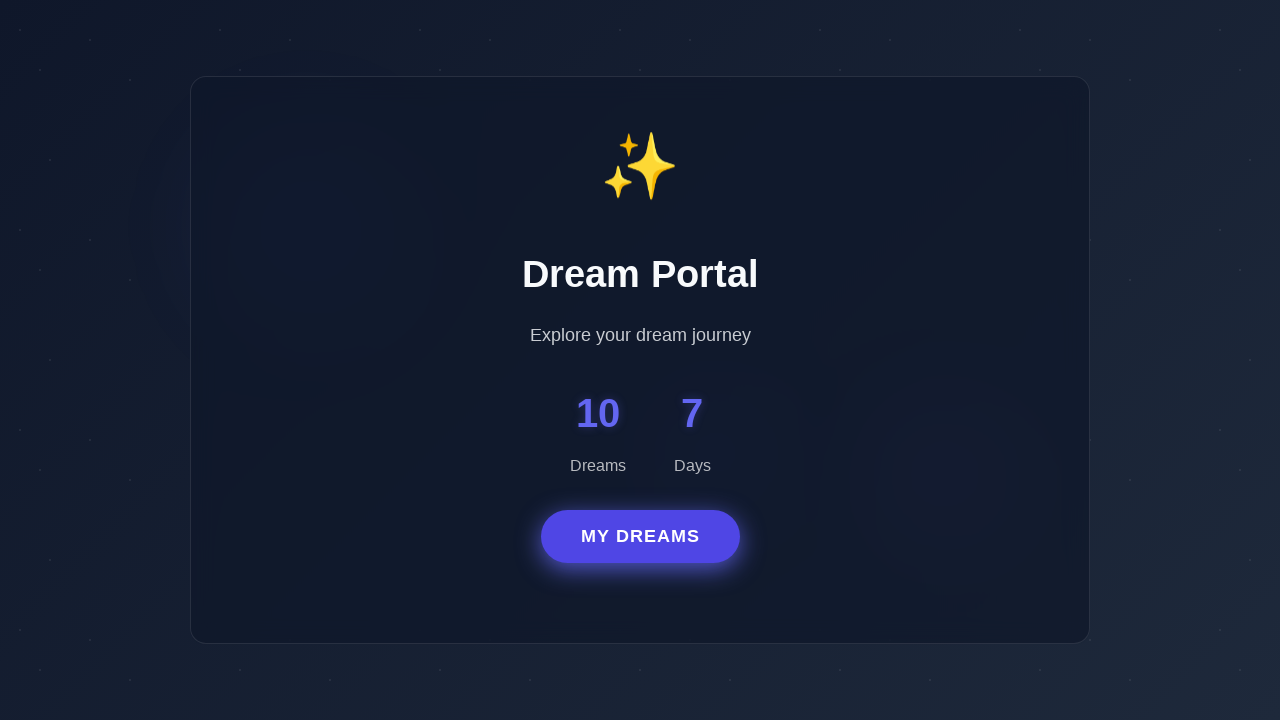

Dream table rows loaded in diary page
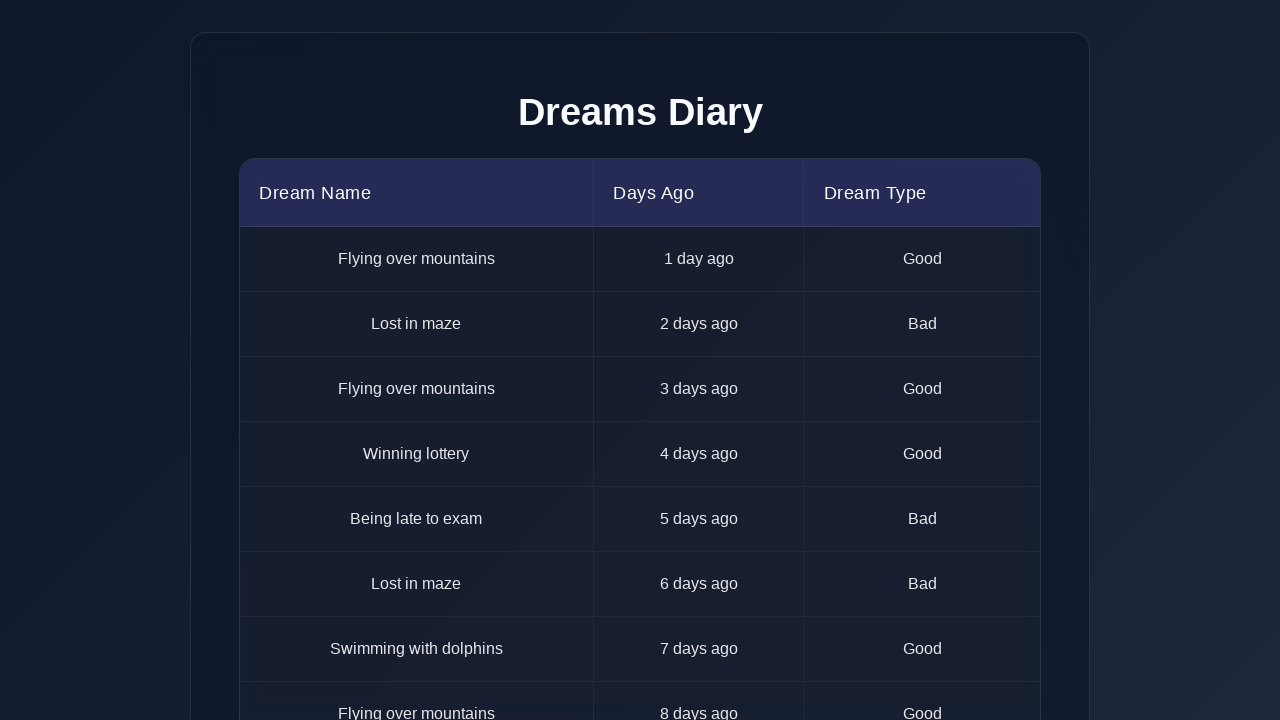

Retrieved all dream rows from table
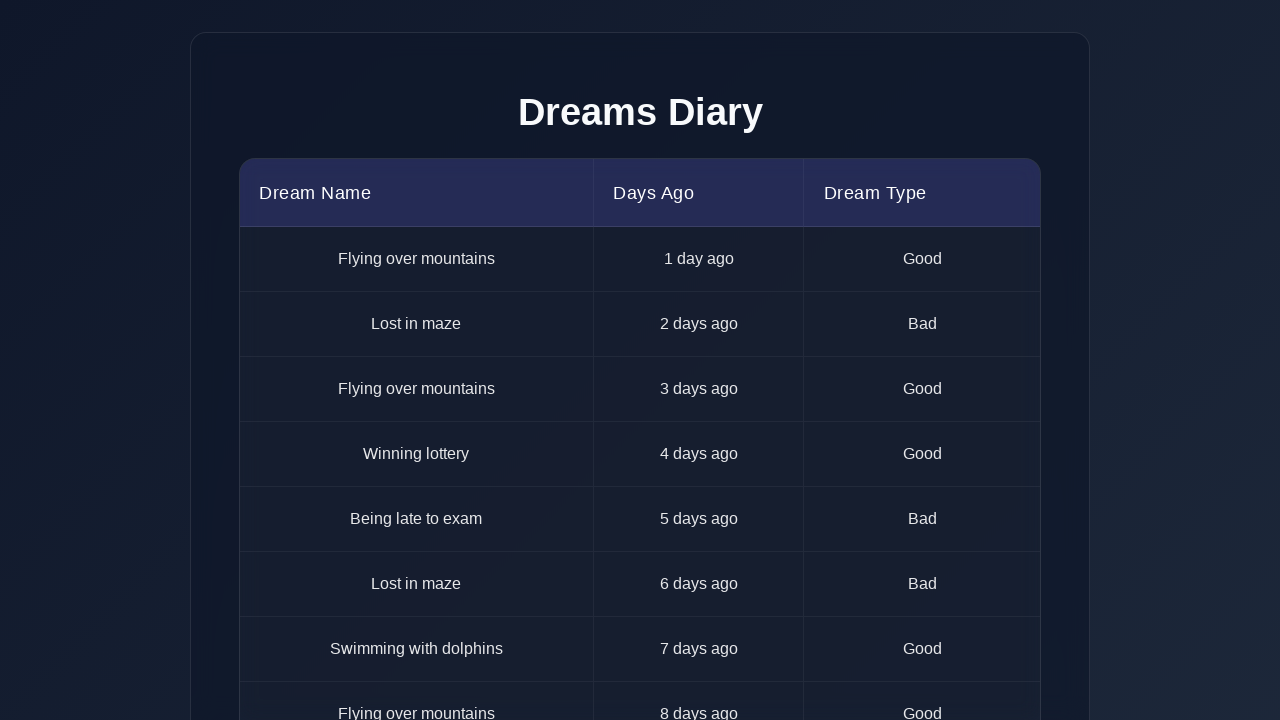

Found and switched to dreams summary/statistics page
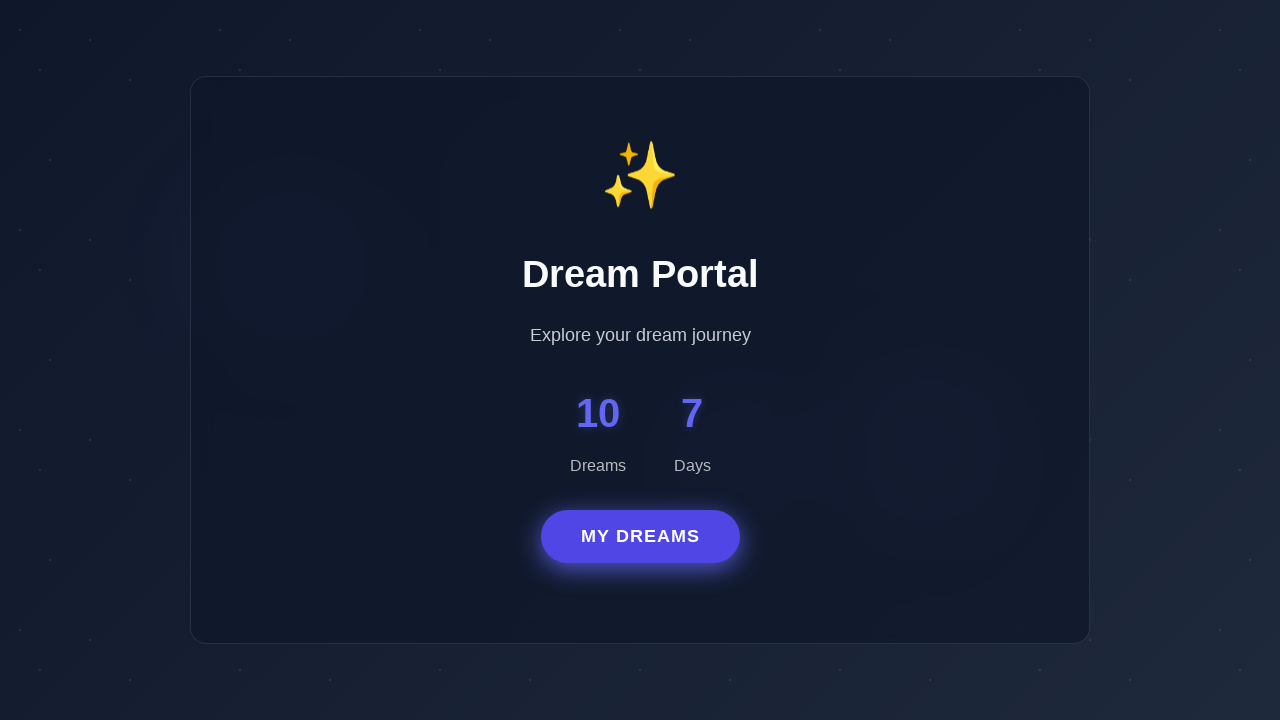

Waited 2 seconds for statistics to load
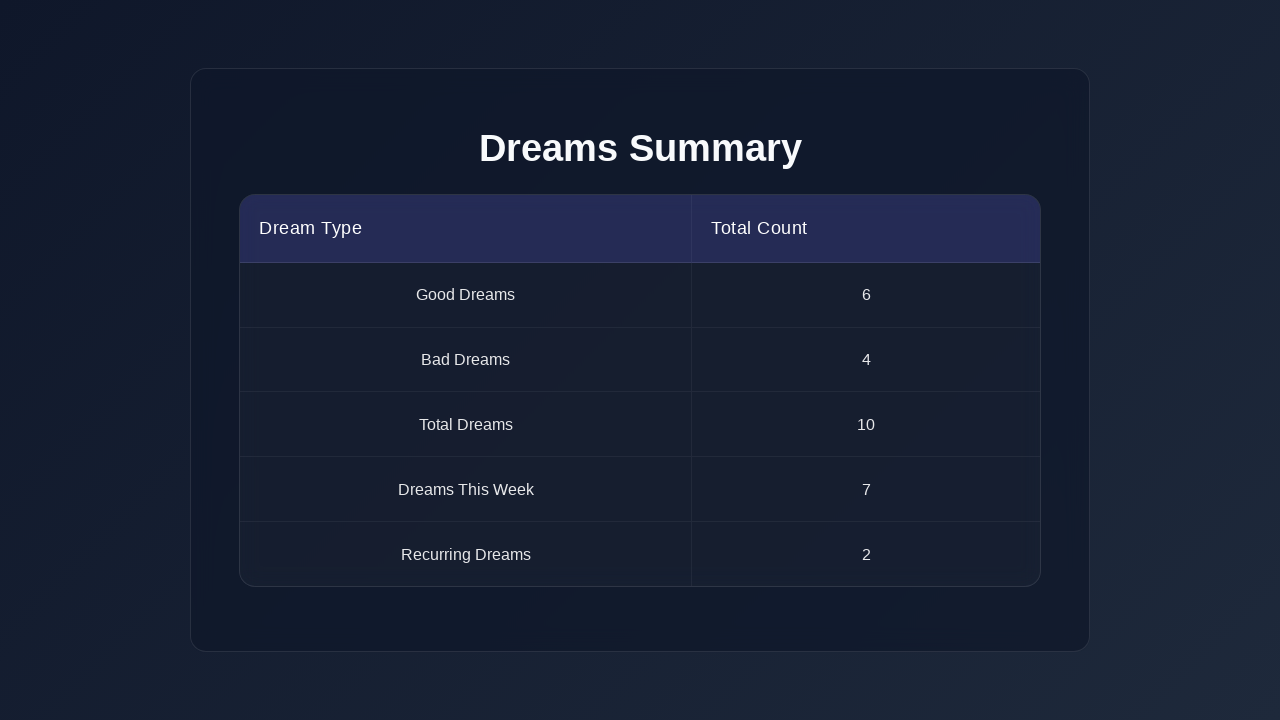

Statistics elements loaded - 'Good Dreams' text found
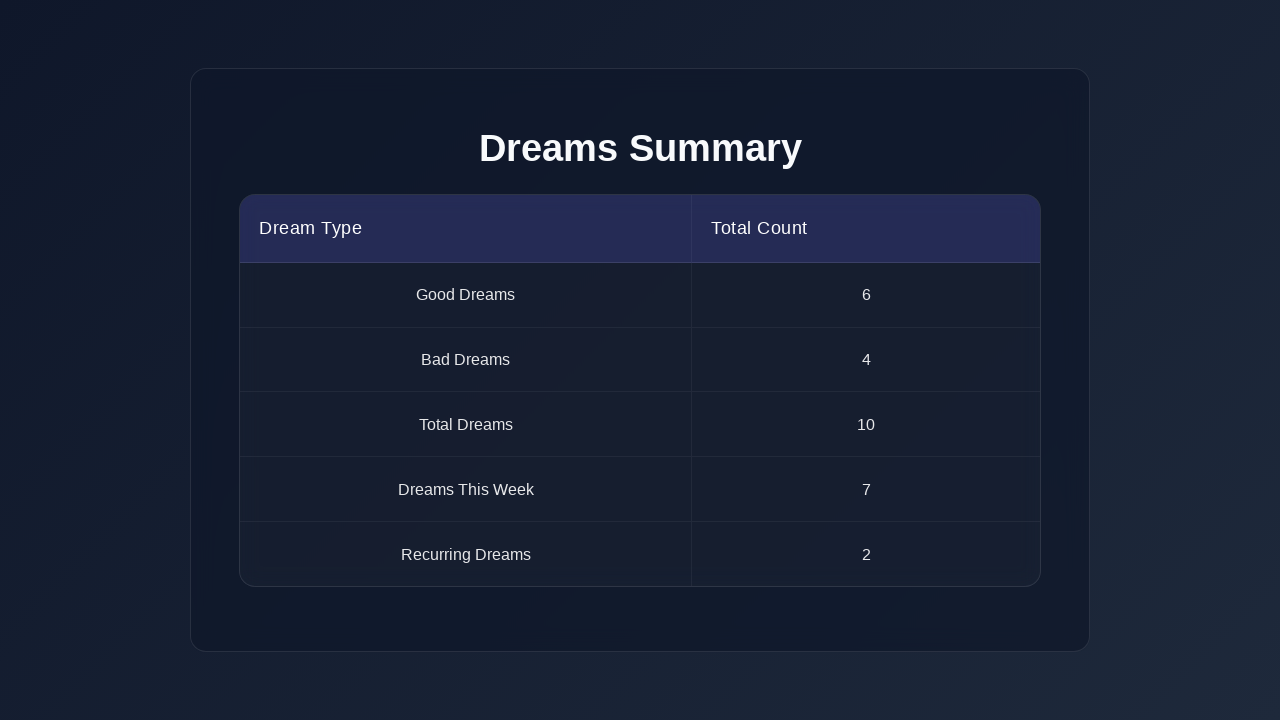

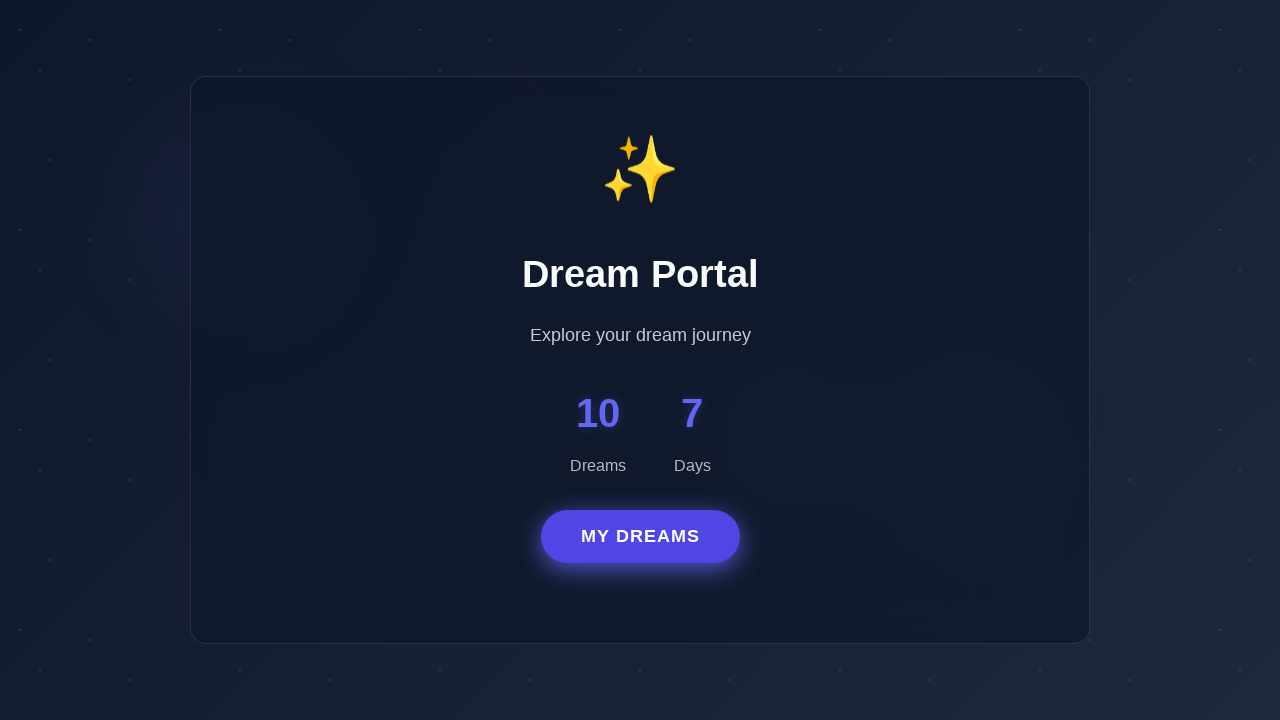